Tests dropdown selection functionality by calculating the sum of two numbers displayed on the page and selecting the corresponding value from a dropdown menu

Starting URL: http://suninjuly.github.io/selects1.html

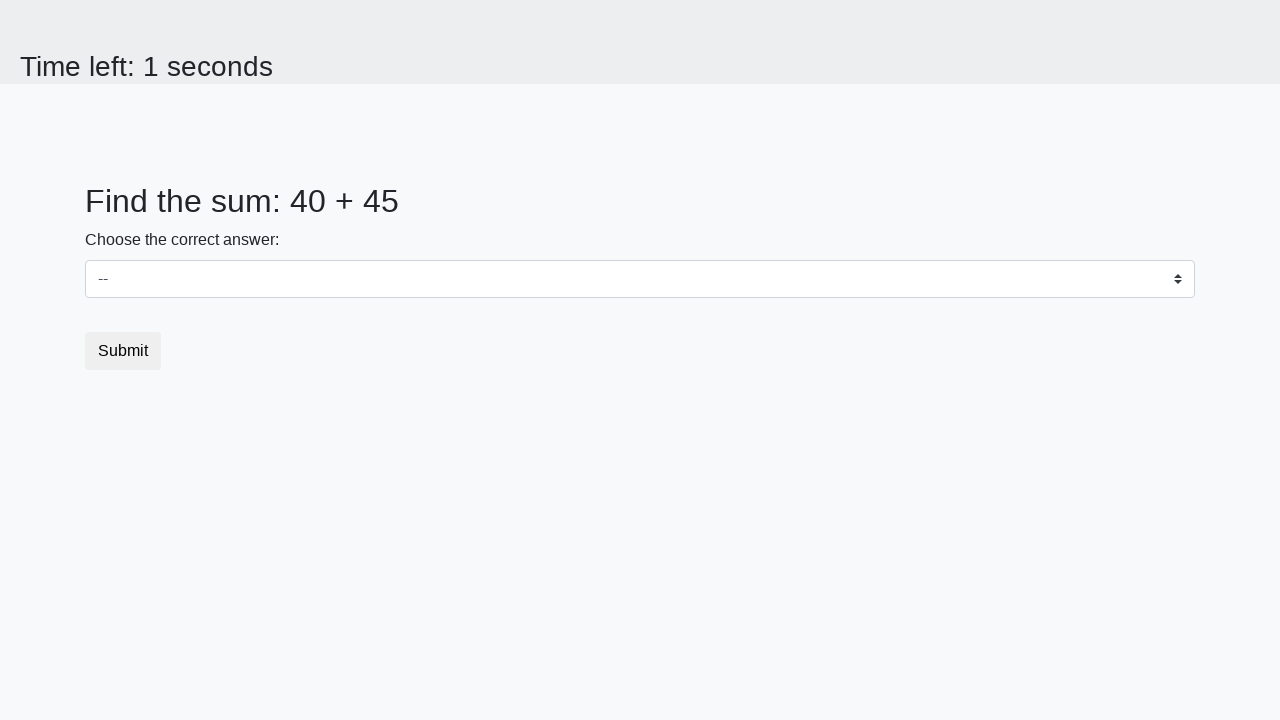

Located first number element (#num1)
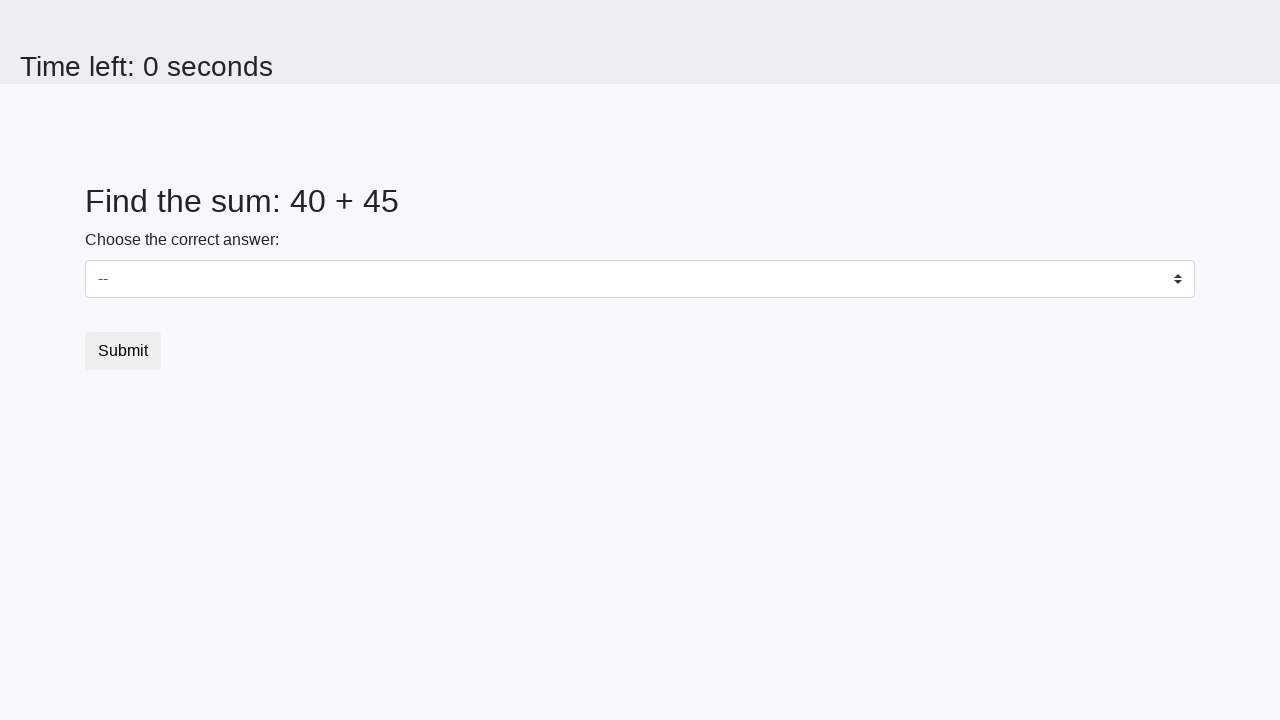

Extracted first number: 40
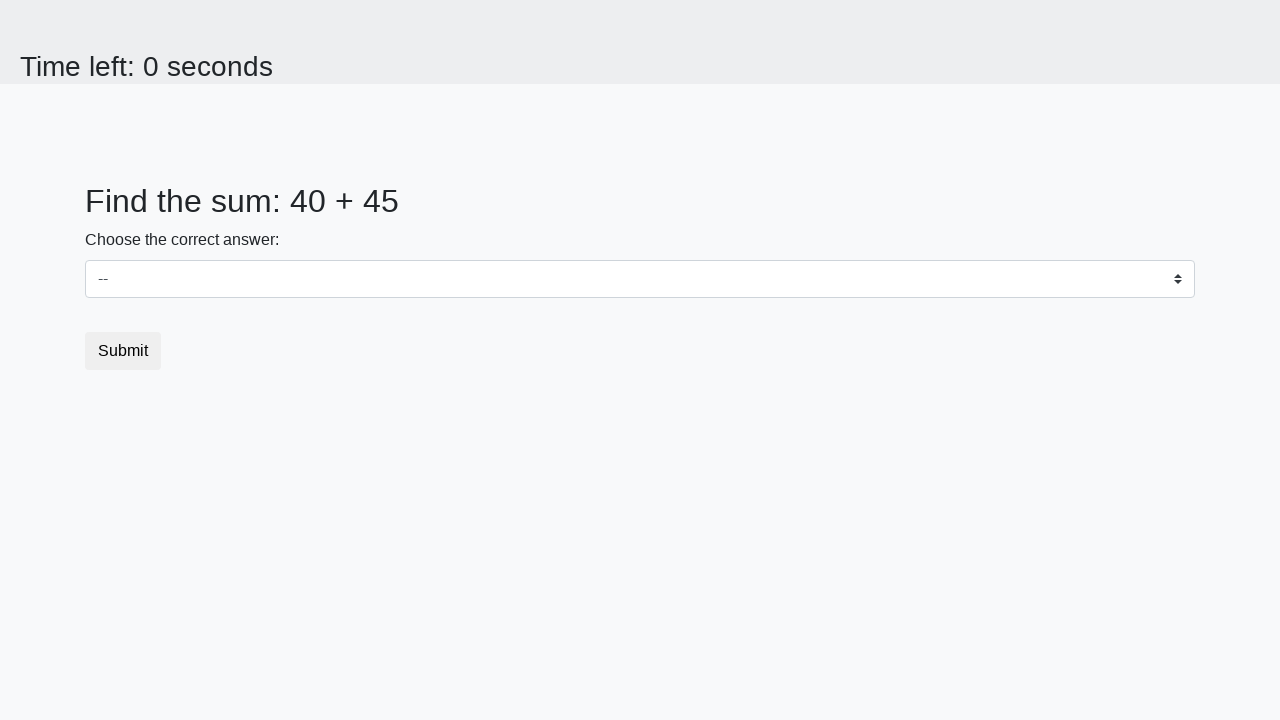

Located second number element (#num2)
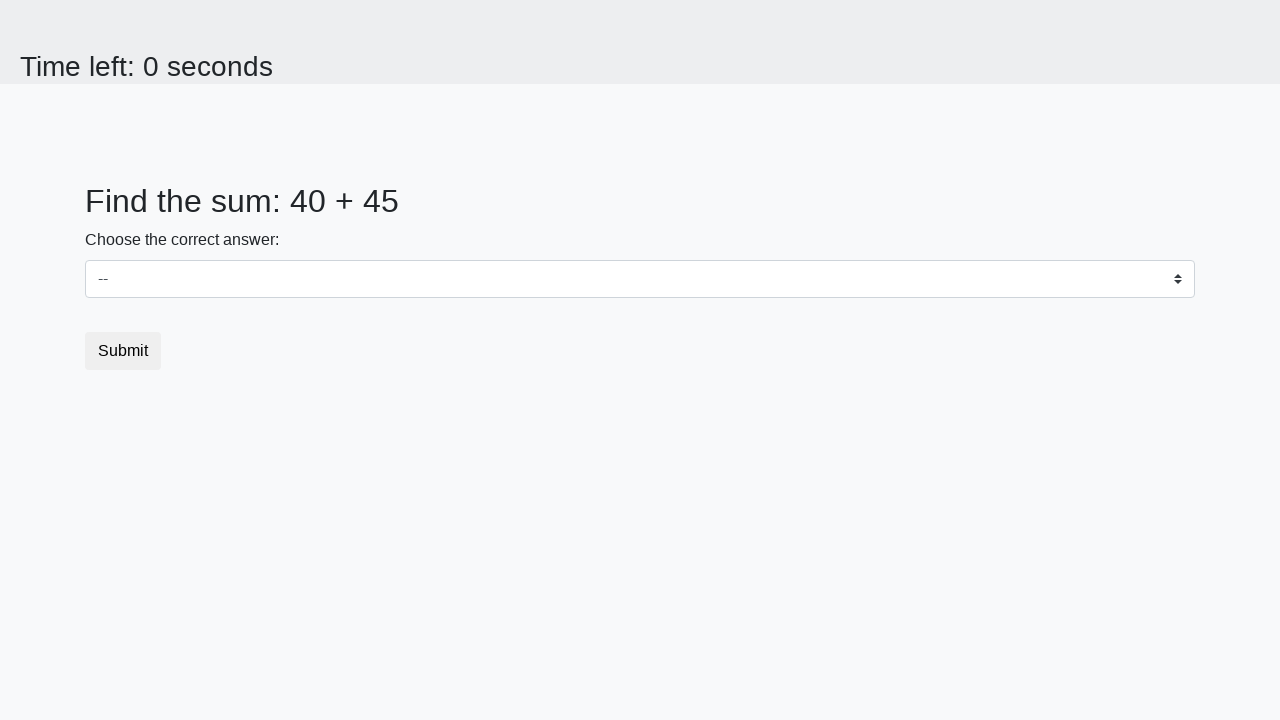

Extracted second number: 45
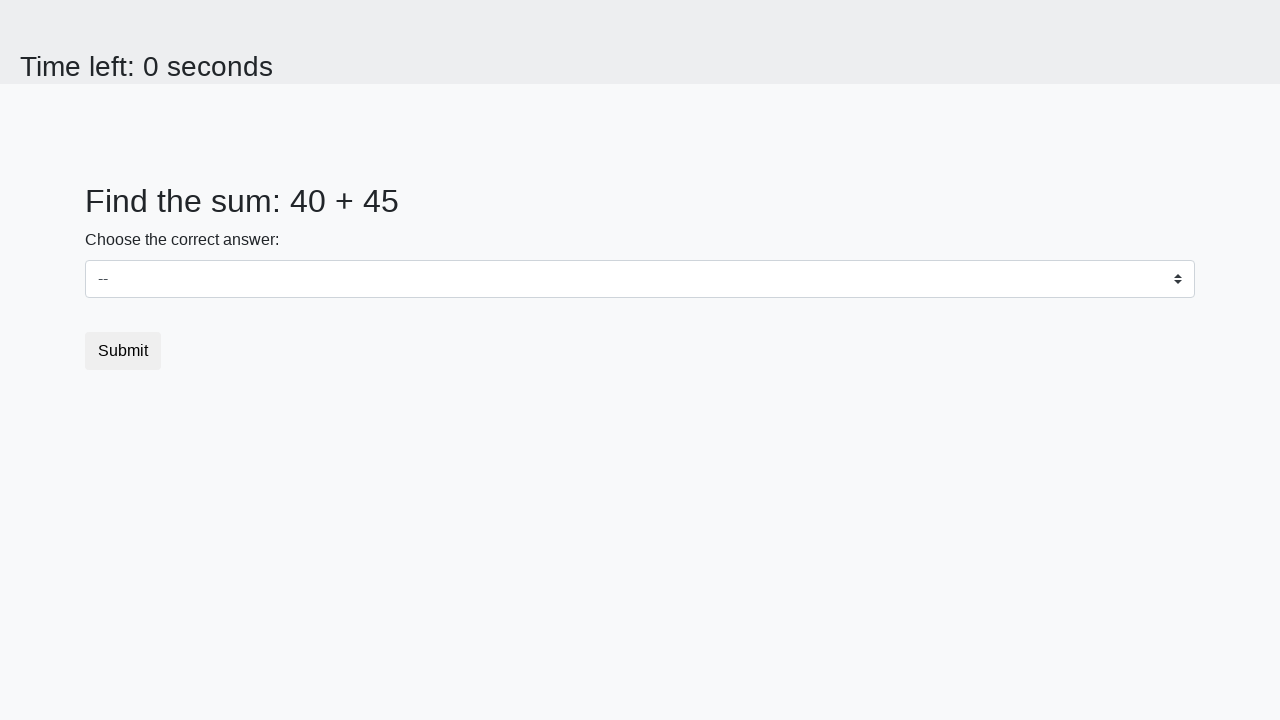

Calculated sum: 40 + 45 = 85
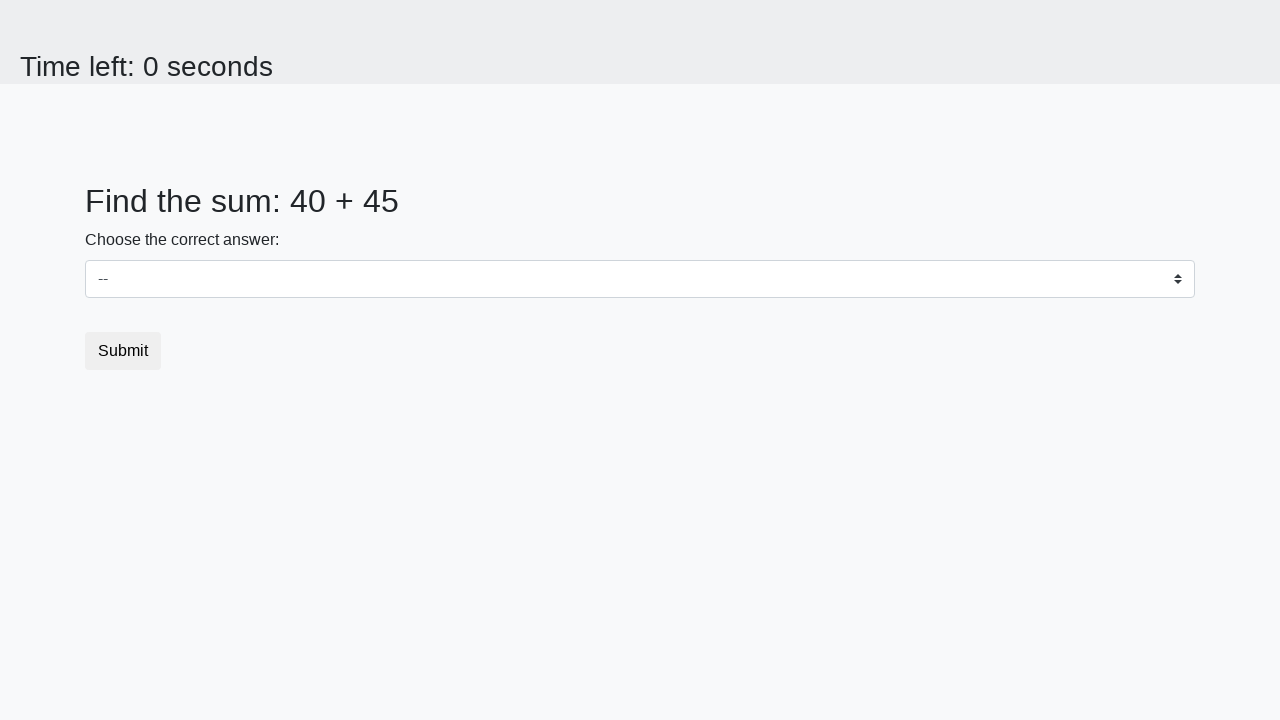

Selected dropdown option with value 85 on #dropdown
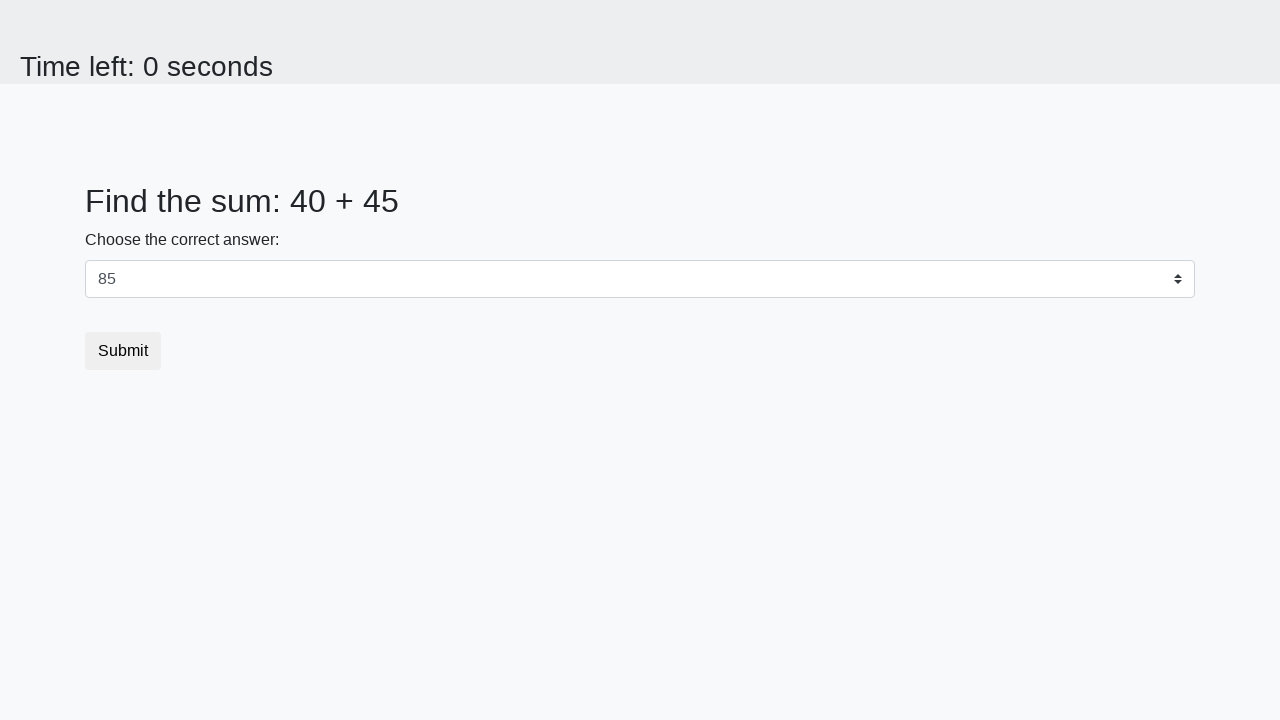

Clicked submit button at (123, 351) on button.btn
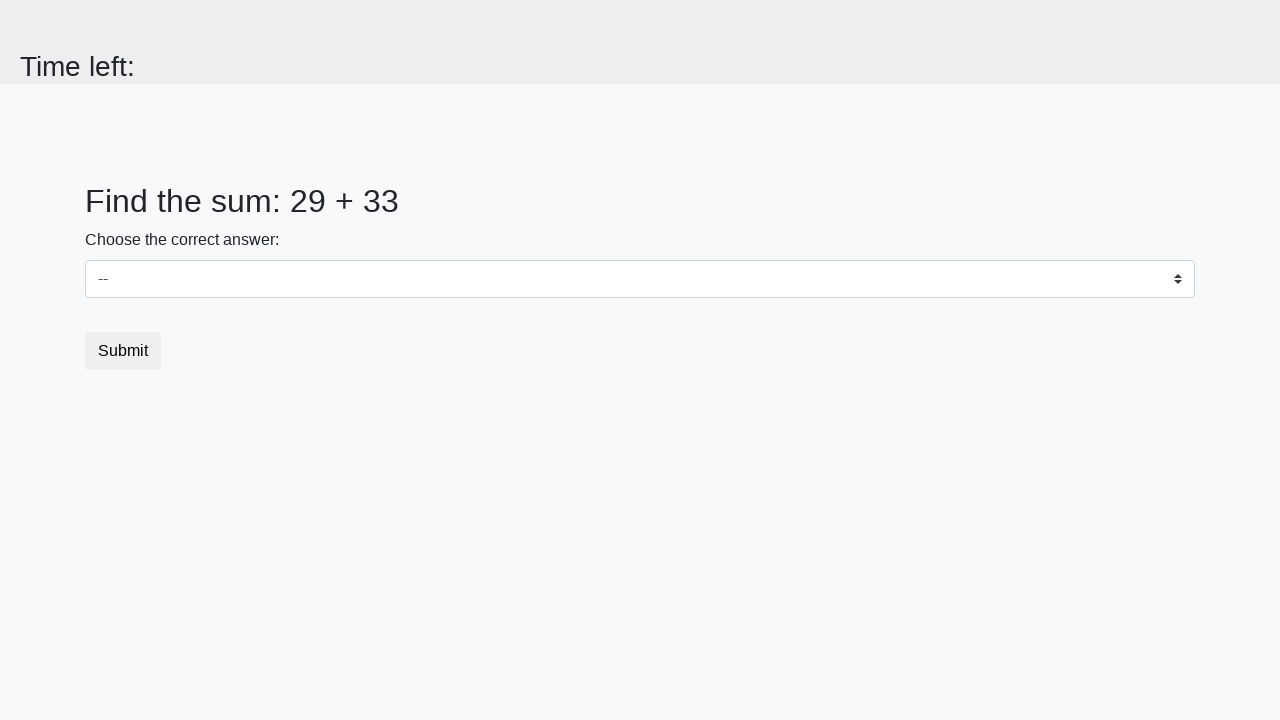

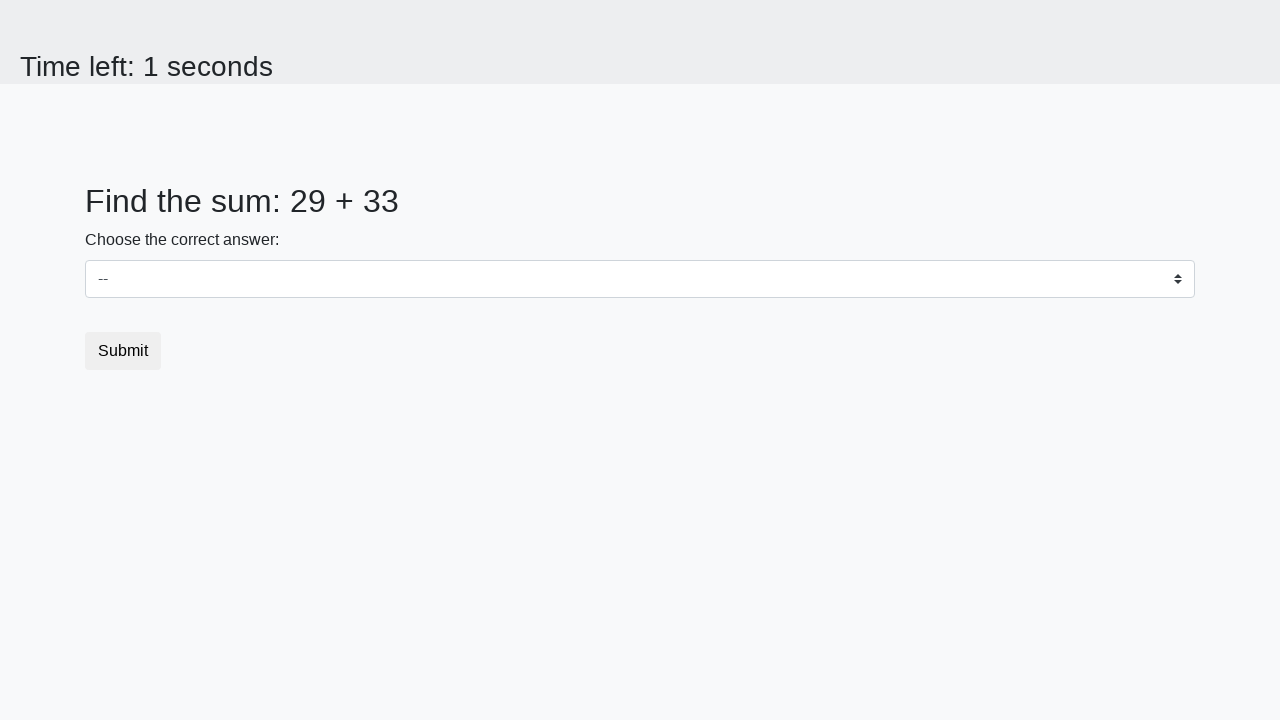